Tests multiple file upload functionality by uploading two files simultaneously

Starting URL: https://demo.automationtesting.in/FileUpload.html

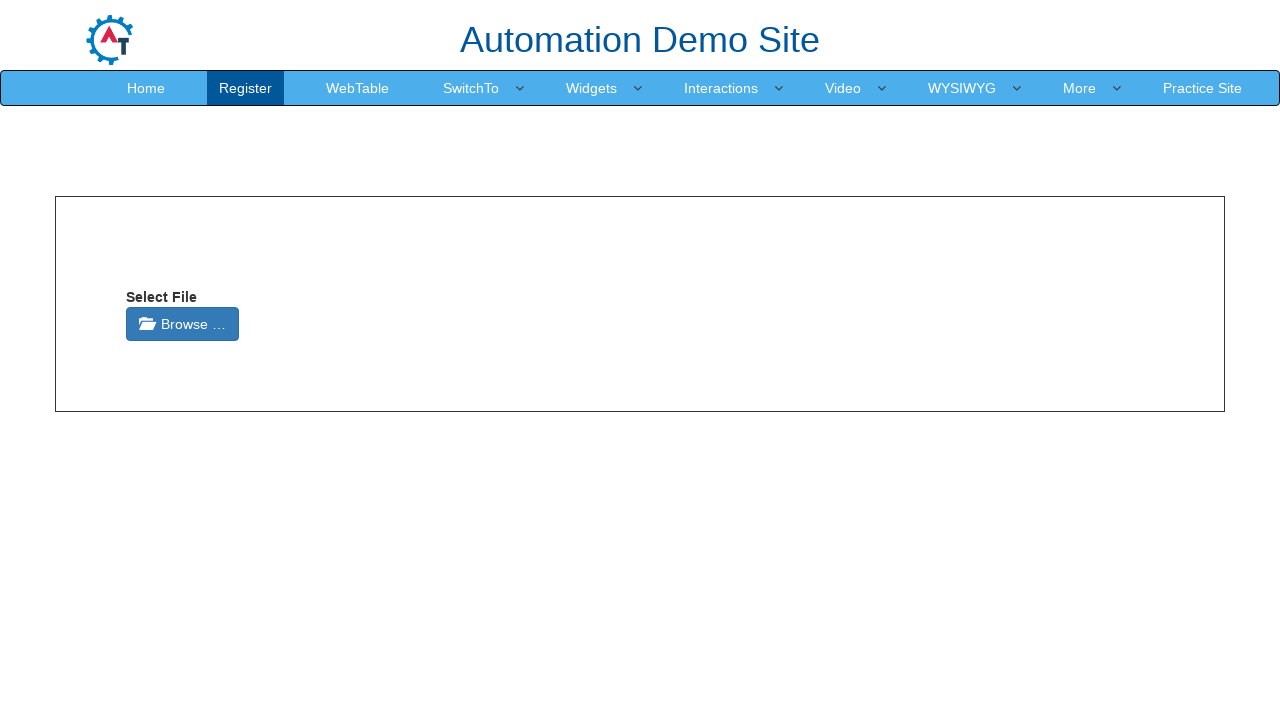

Created two temporary test files for upload
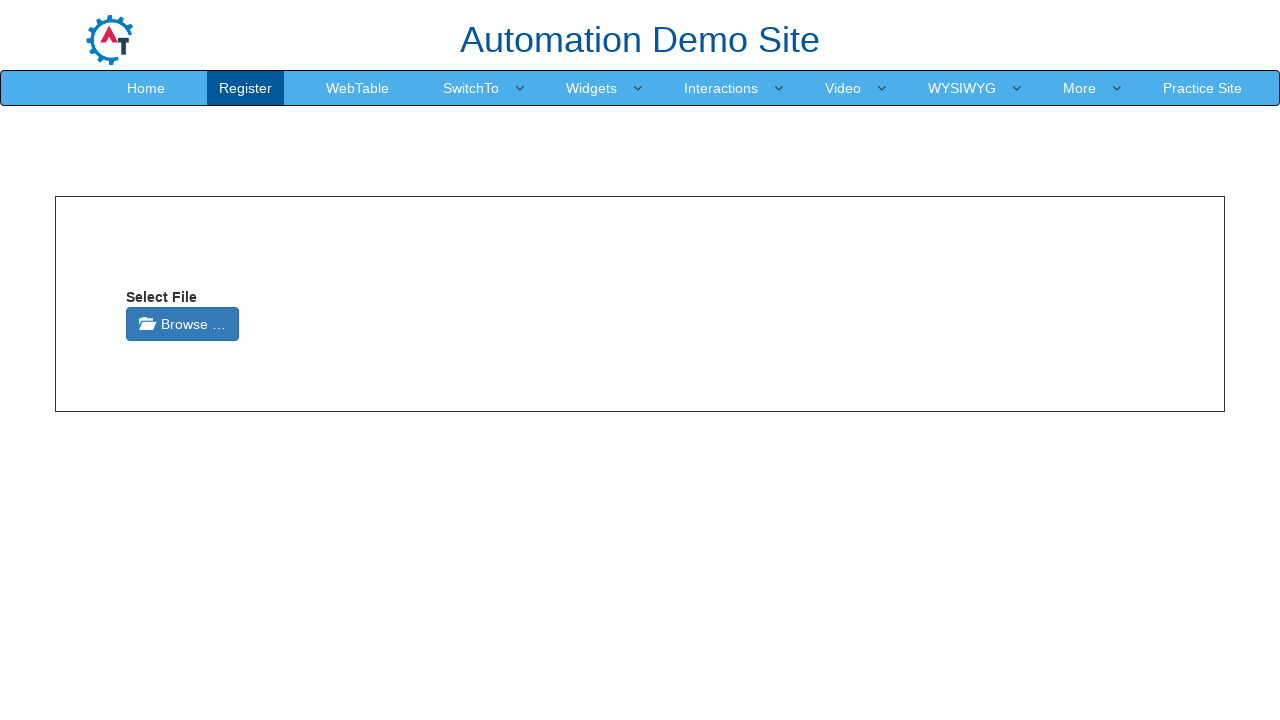

Set input files - uploaded two files simultaneously
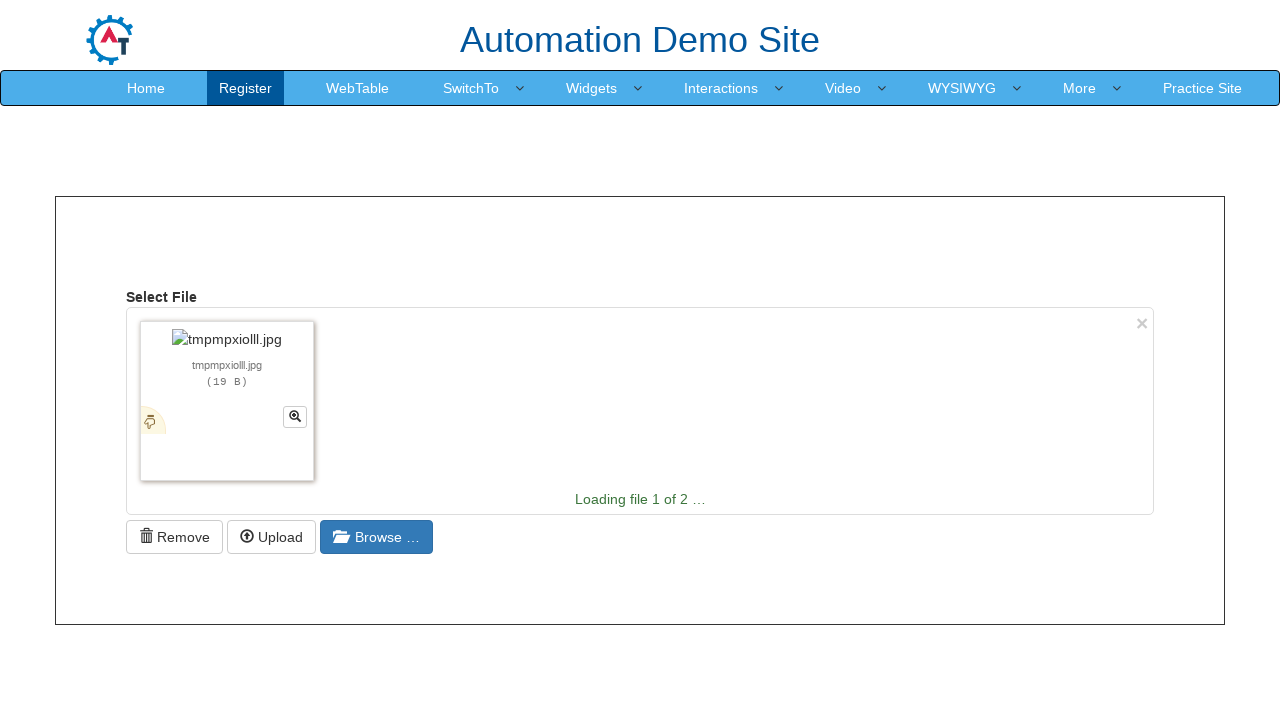

Clicked upload button to submit the files at (272, 537) on internal:attr=[title="Upload selected files"i]
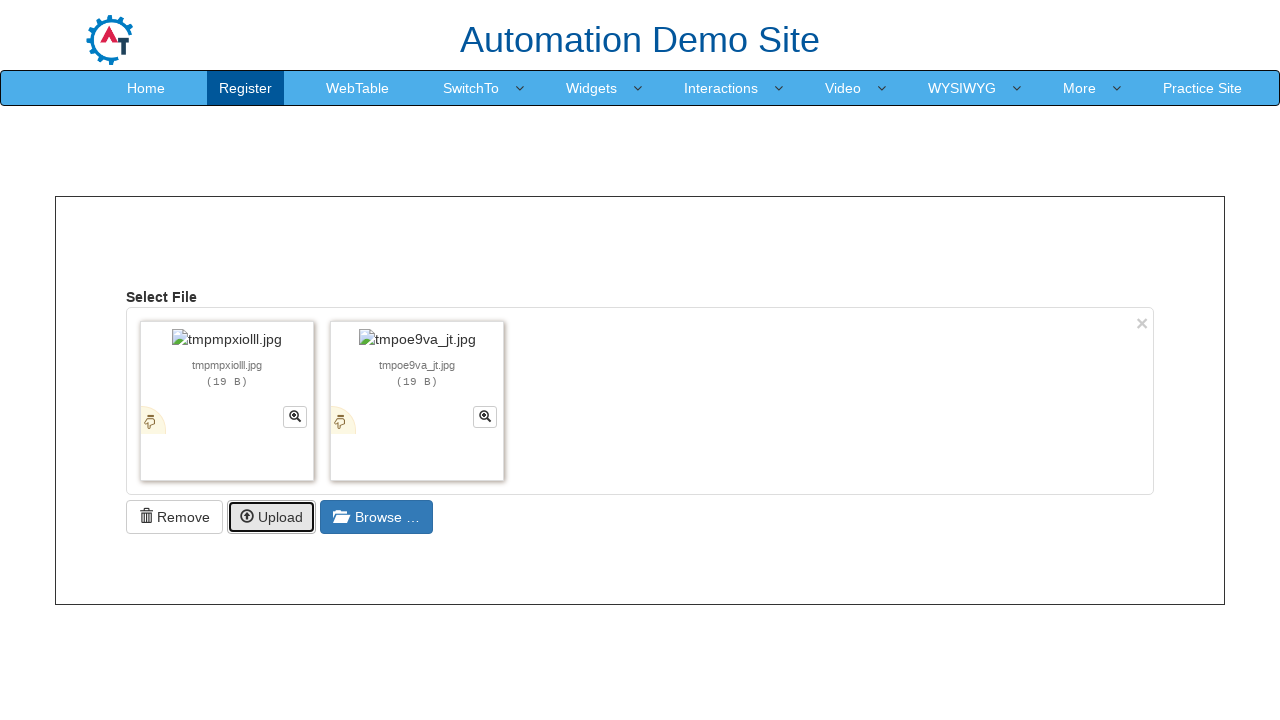

Cleaned up temporary test files
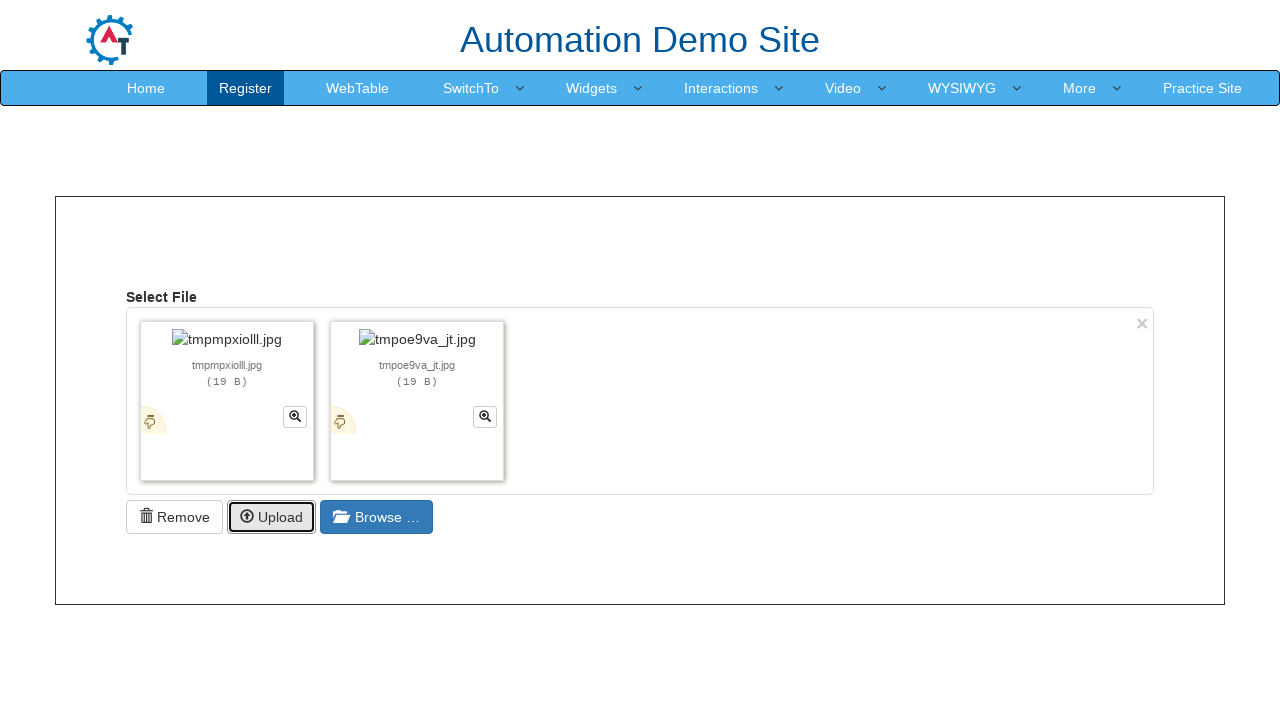

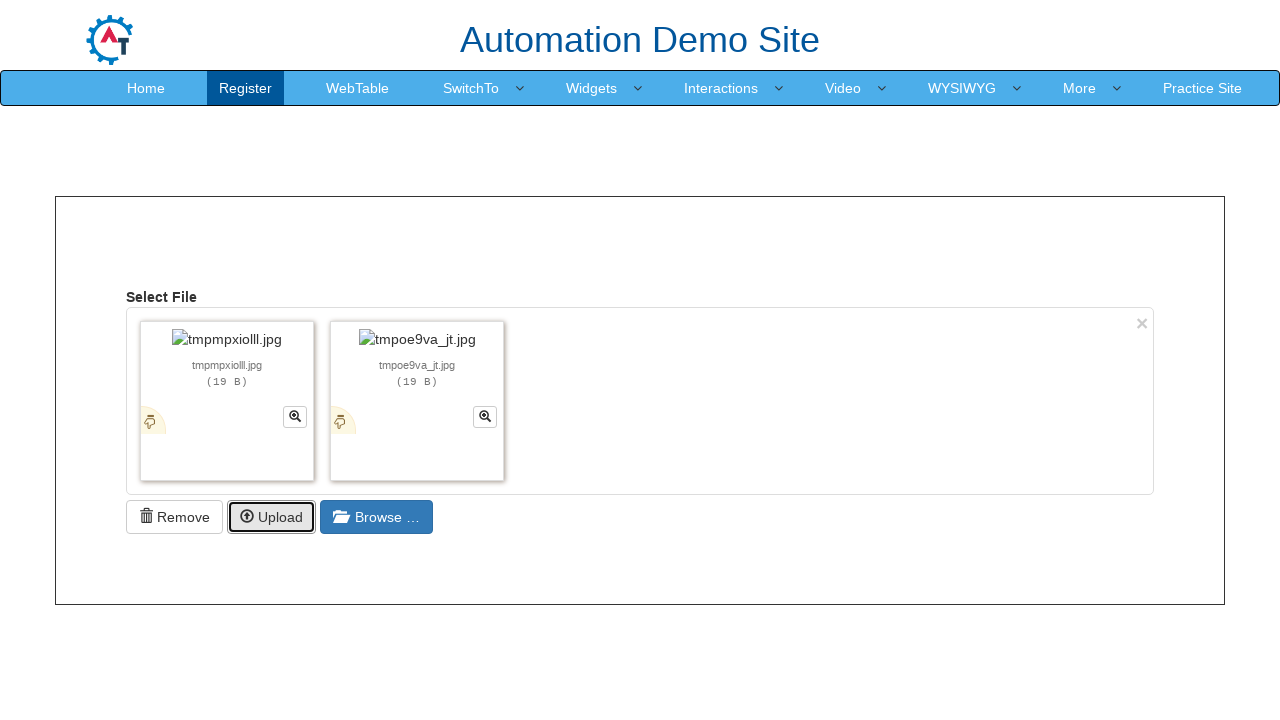